Tests FAQ accordion question 4 by clicking on it and verifying the answer about extending rental time

Starting URL: https://qa-scooter.praktikum-services.ru/

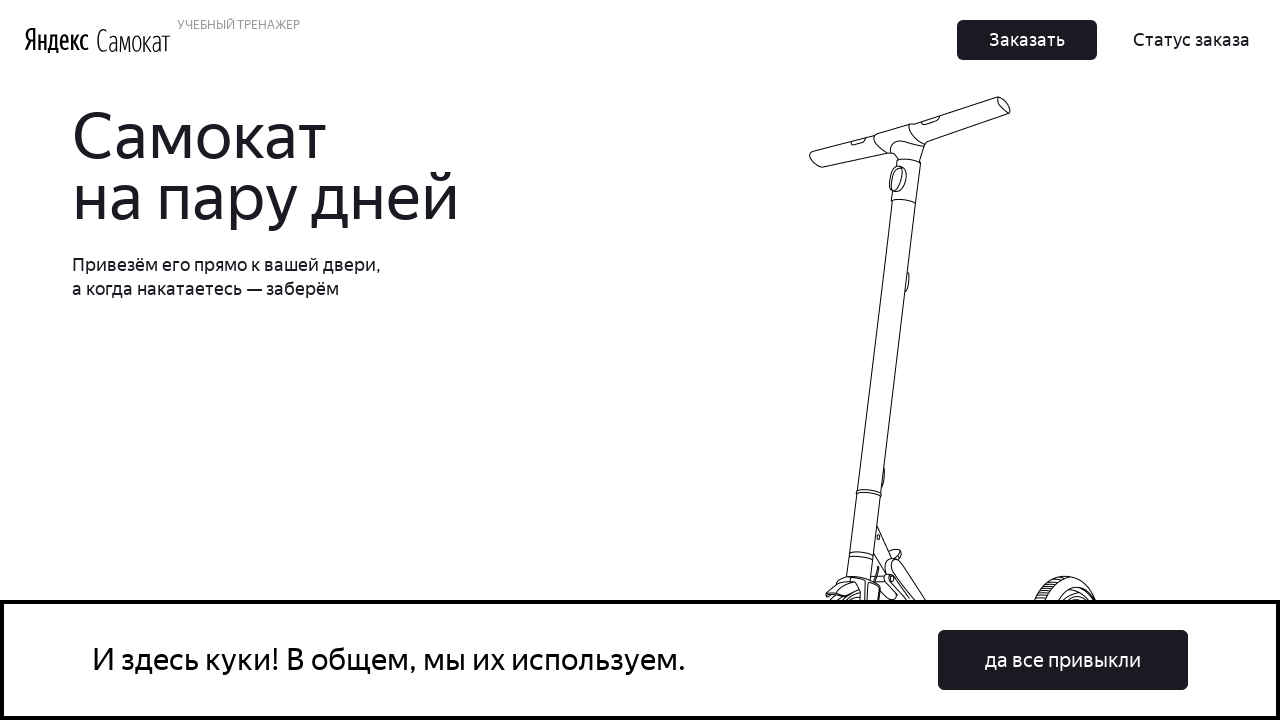

Scrolled to FAQ accordion question 4
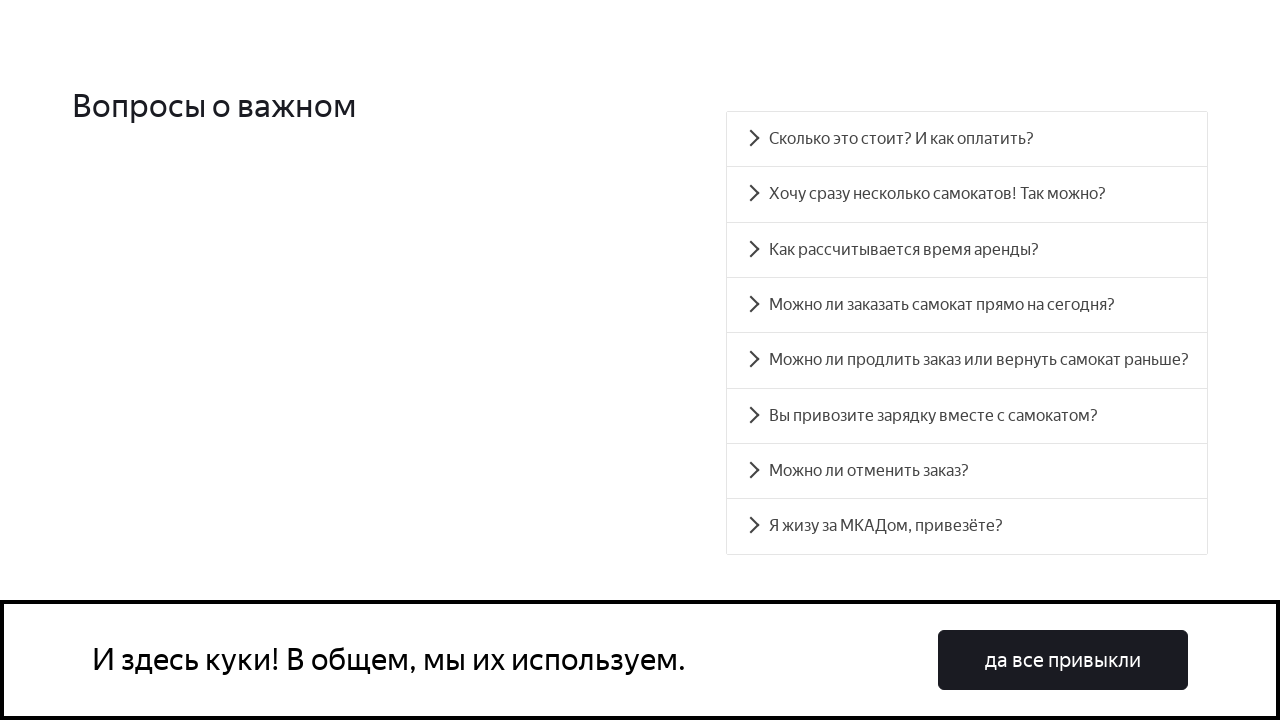

Clicked on FAQ question 4 at (967, 360) on #accordion__heading-4
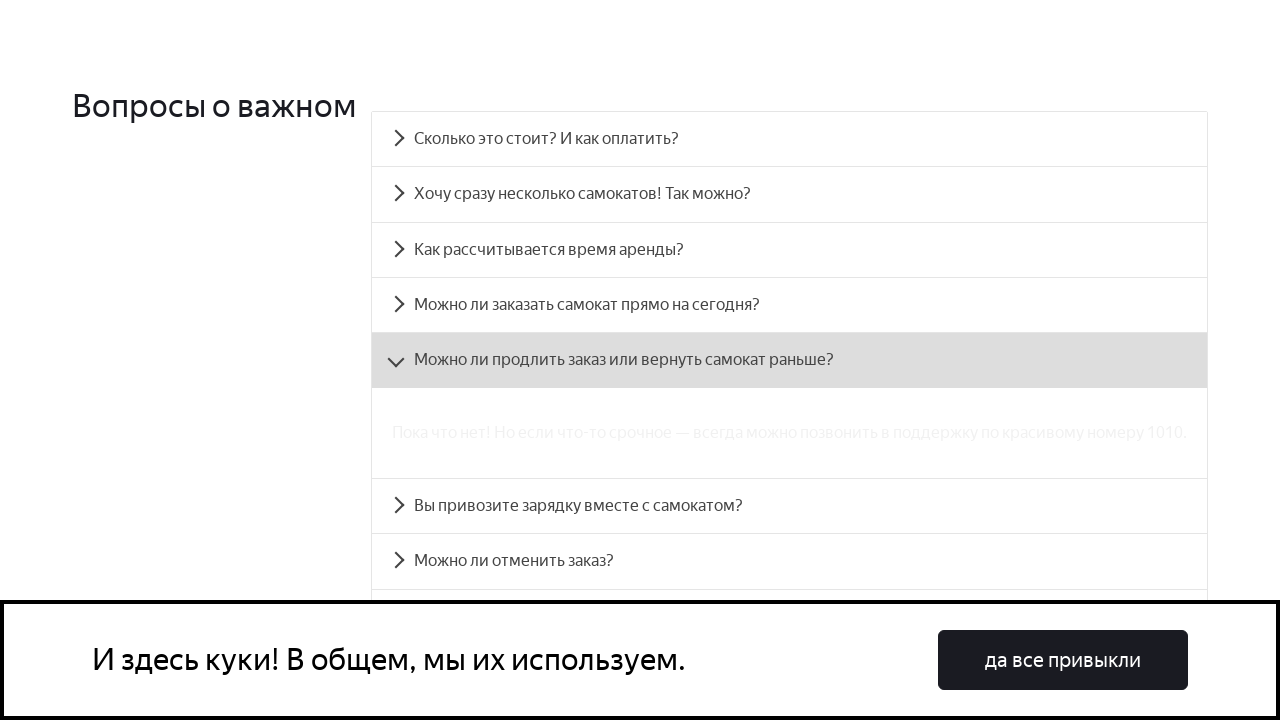

Answer panel 4 became visible
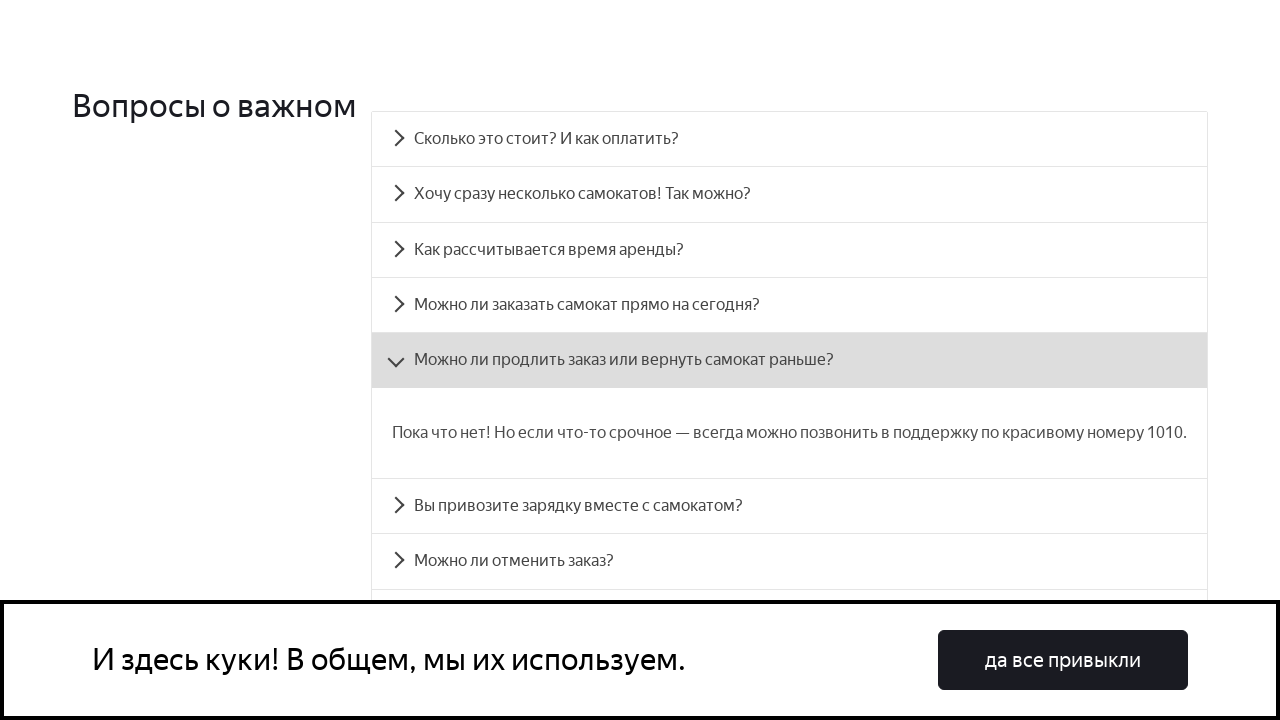

Retrieved answer text from panel 4
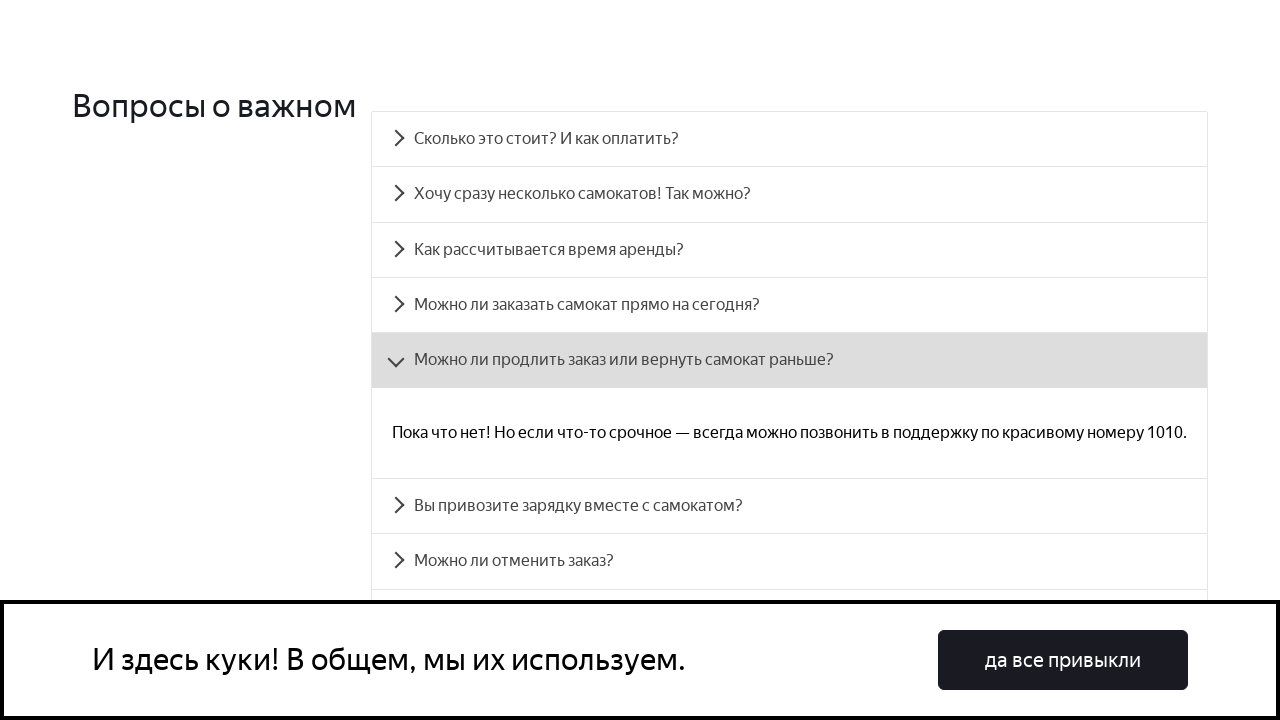

Verified answer text matches expected message about extending rental time
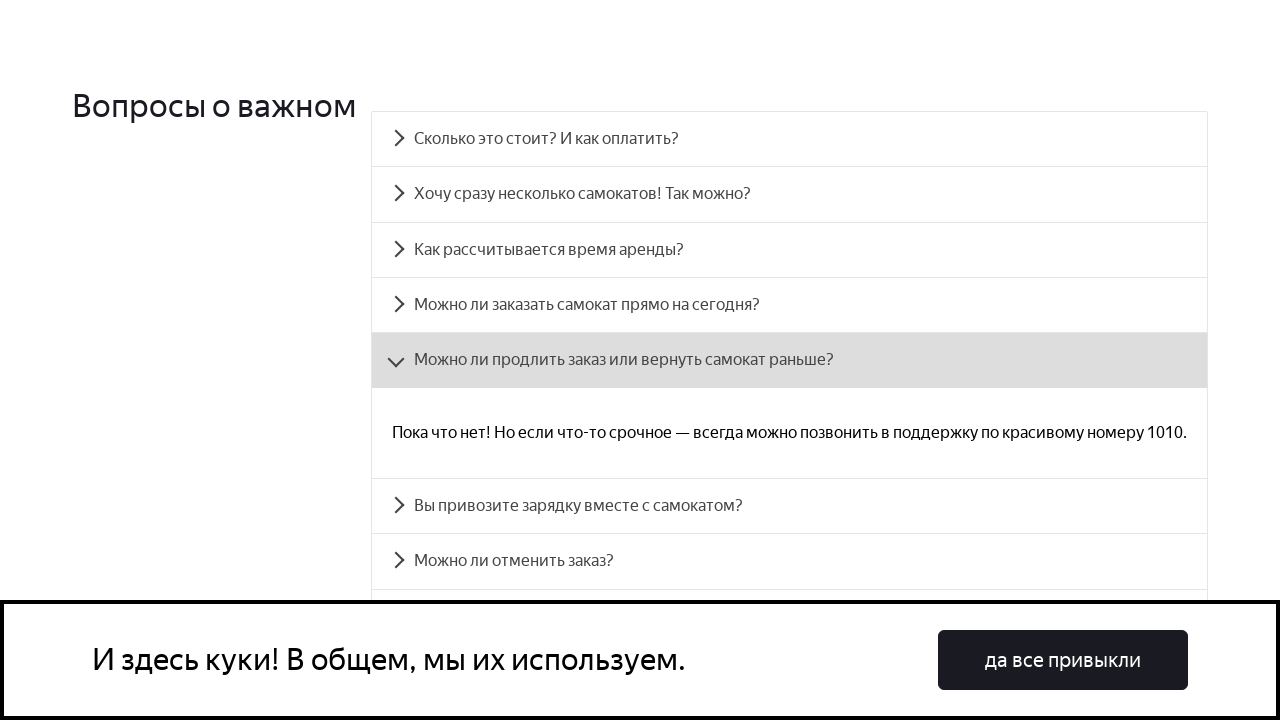

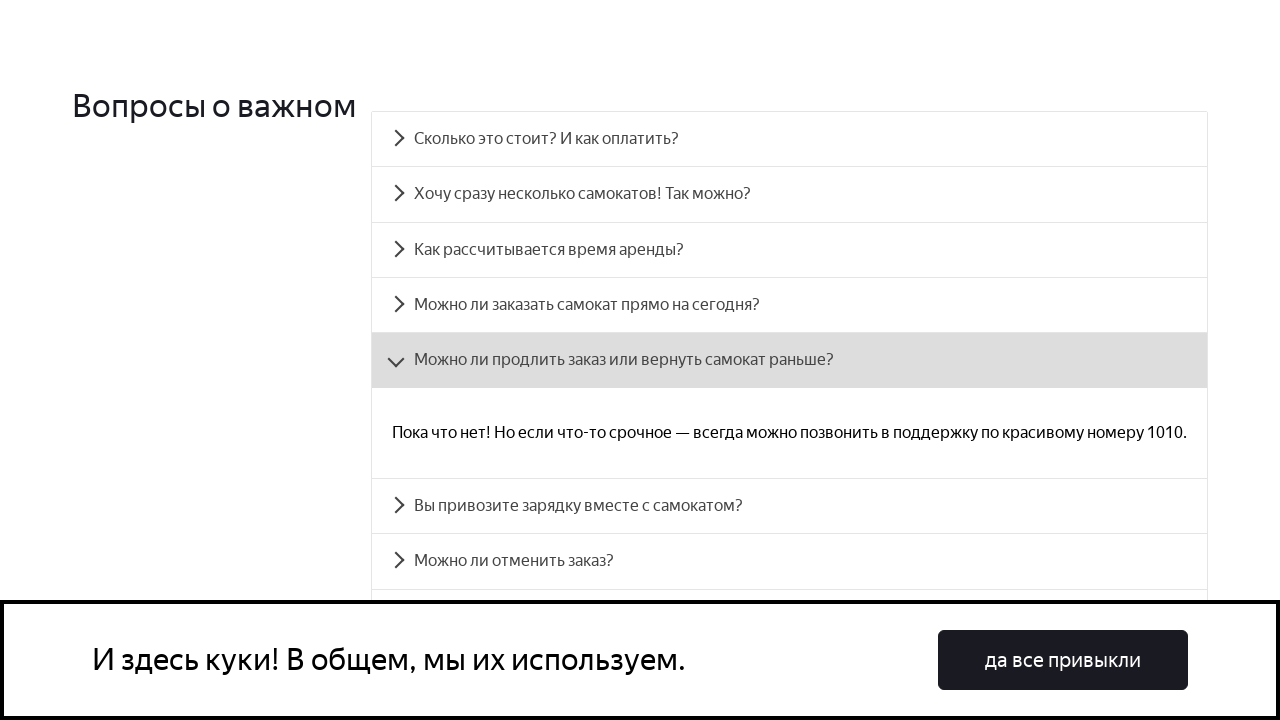